Navigates to the Niebespiecznik.pl Polish cybersecurity website and clicks on the main site link

Starting URL: https://niebespiecznik.pl/

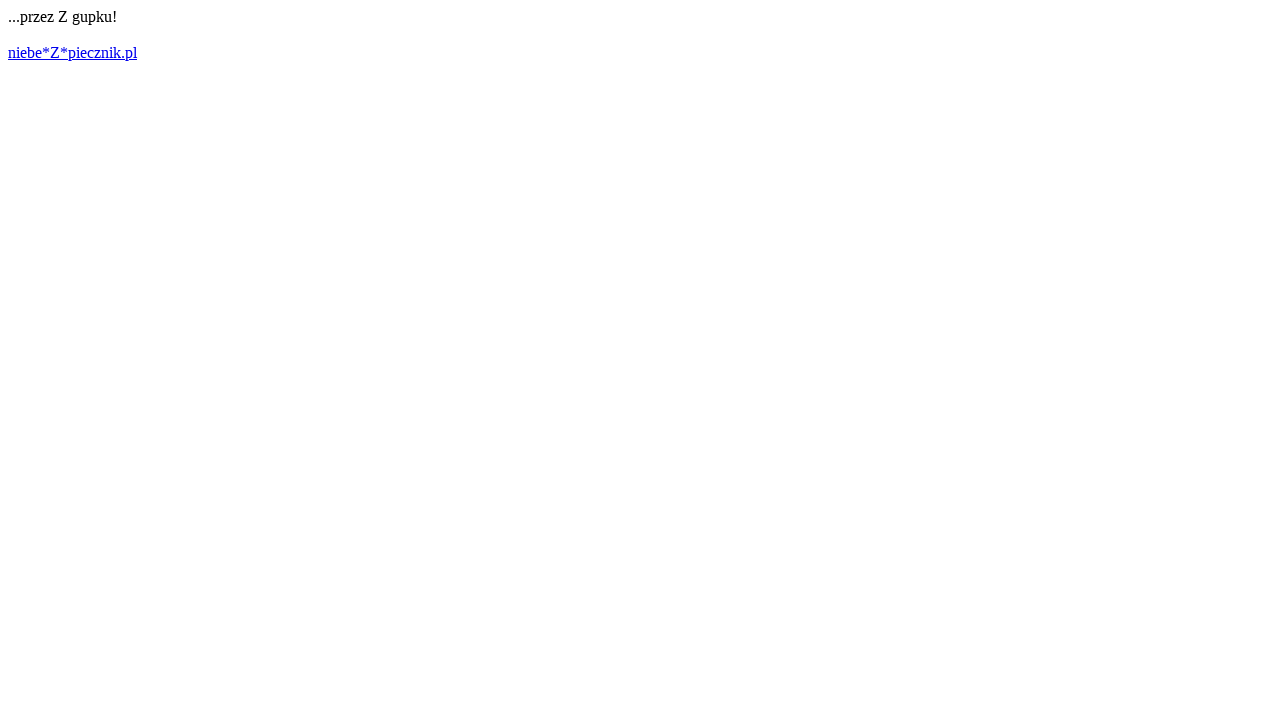

Navigated to Niebespiecznik.pl Polish cybersecurity website
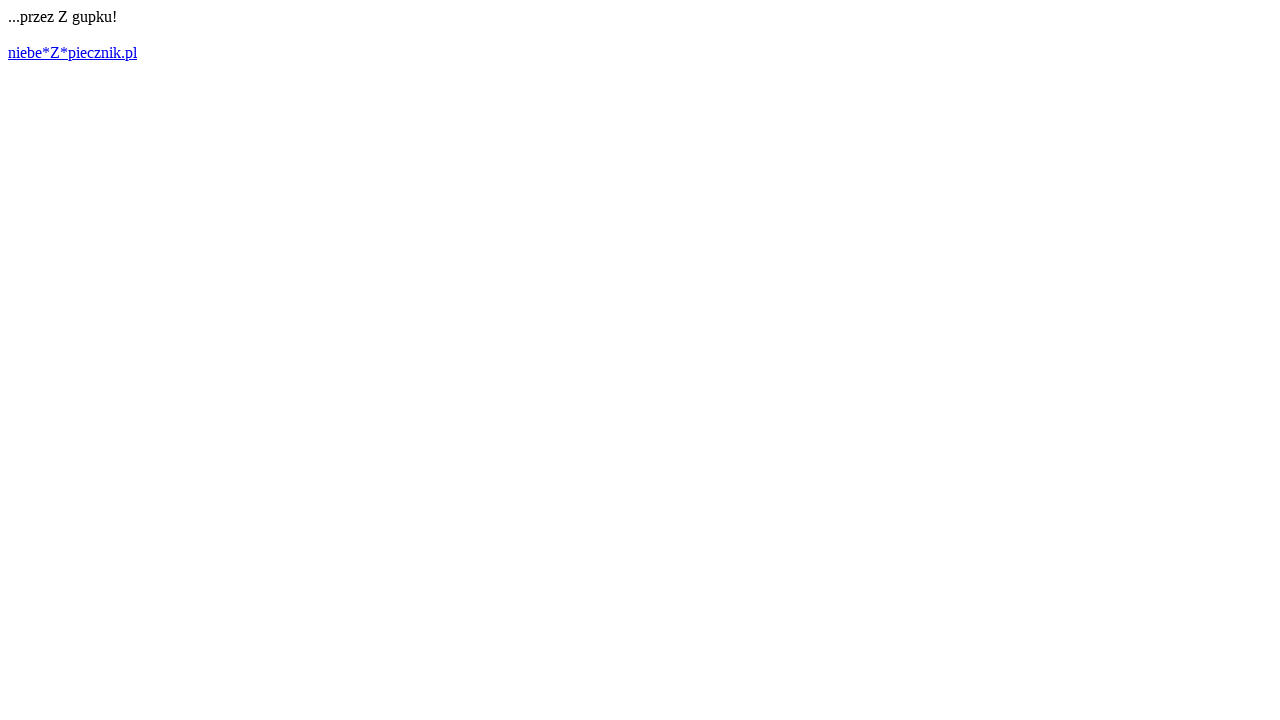

Clicked on the main Niebespiecznik site link at (72, 52) on a:has-text('niebe')
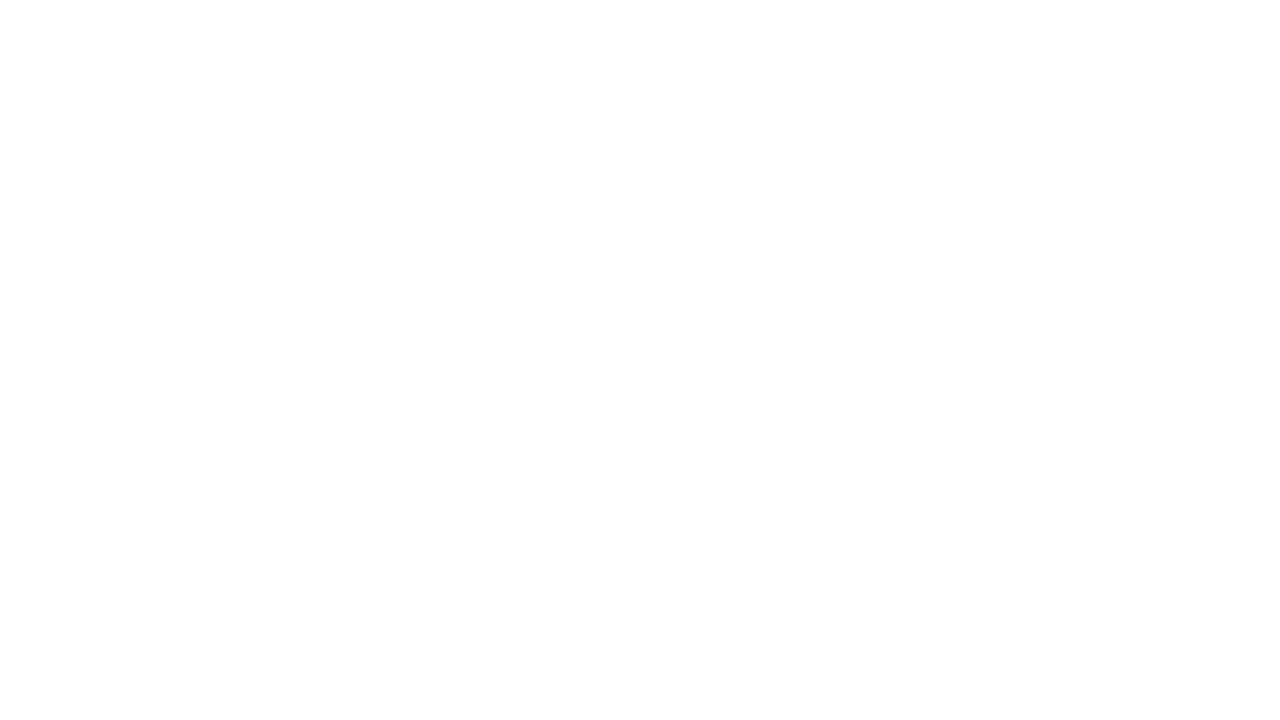

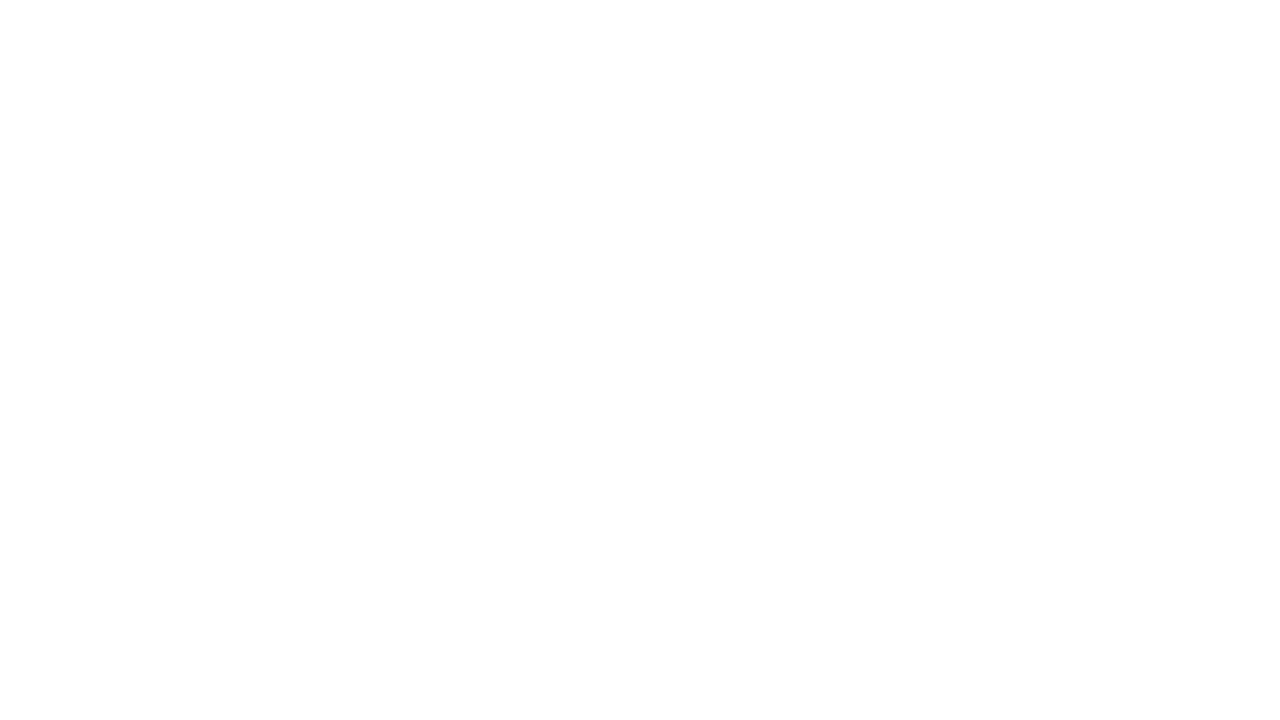